Tests a registration form by filling in first name, last name, and address fields, then submitting the form and verifying the success message

Starting URL: http://suninjuly.github.io/registration1.html

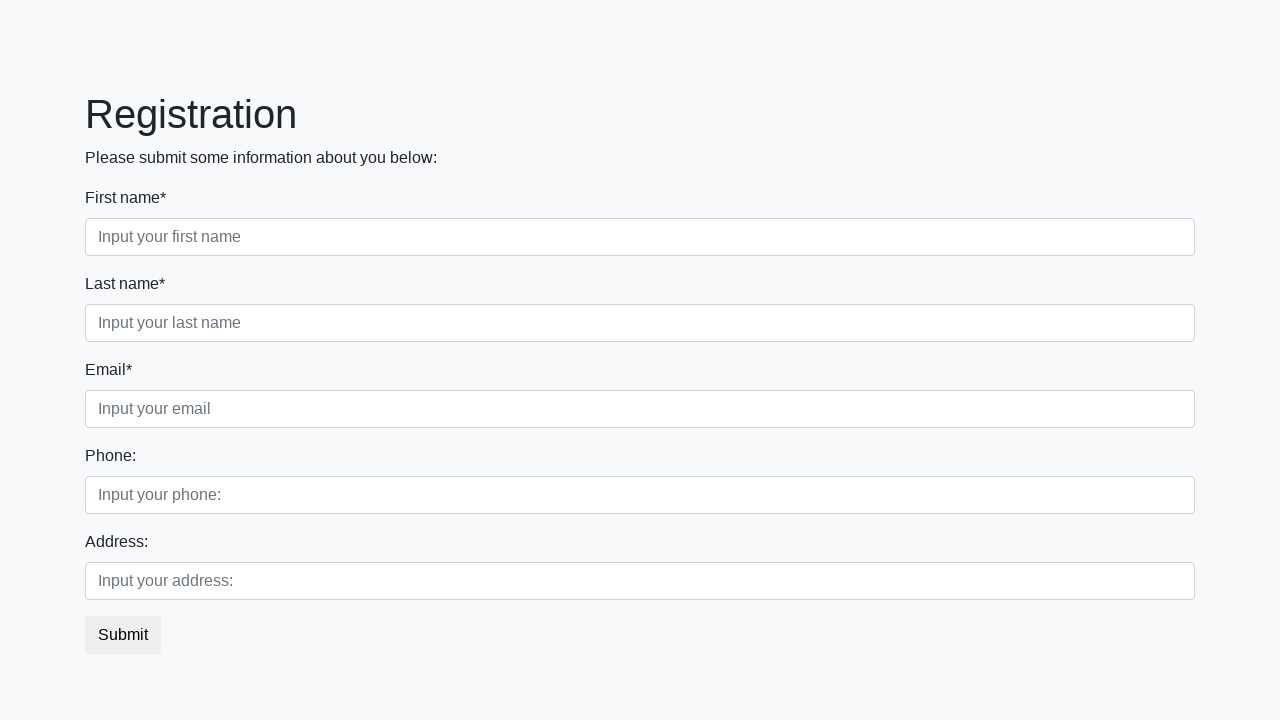

Filled first name field with 'Ivan' on .first
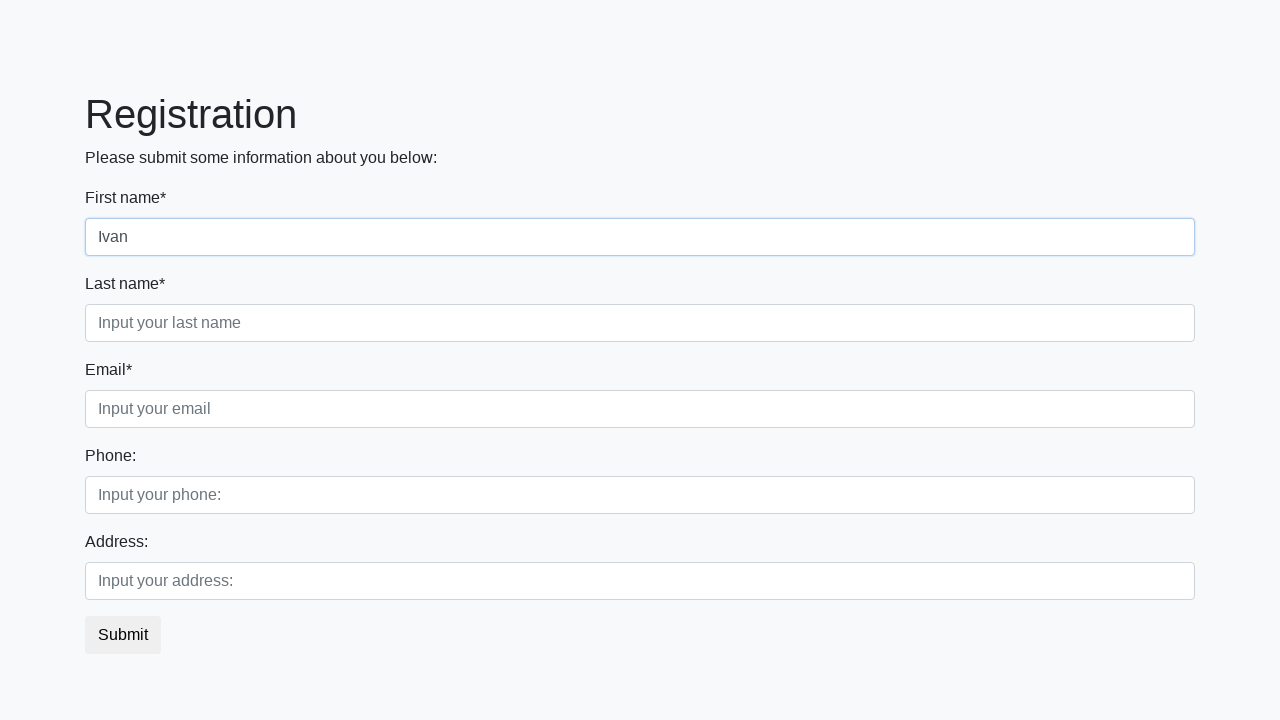

Filled last name field with 'Petrov' on .second
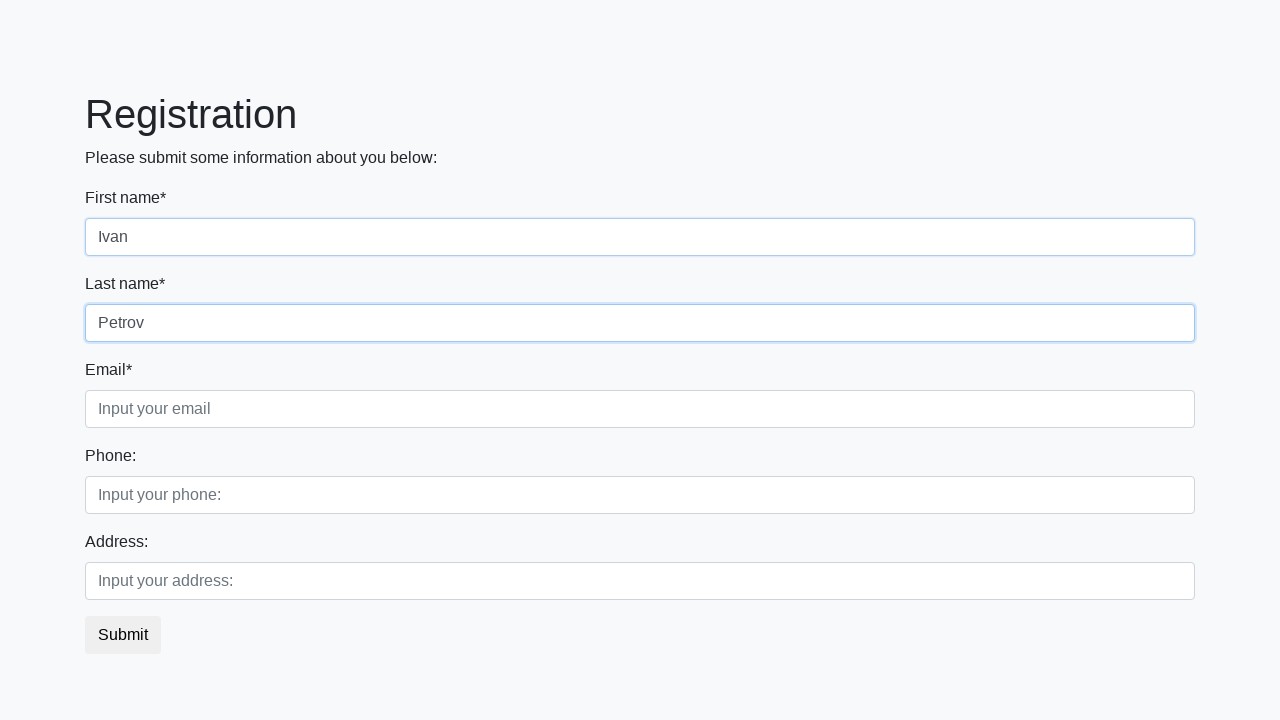

Filled address field with 'Smolensk' on .third
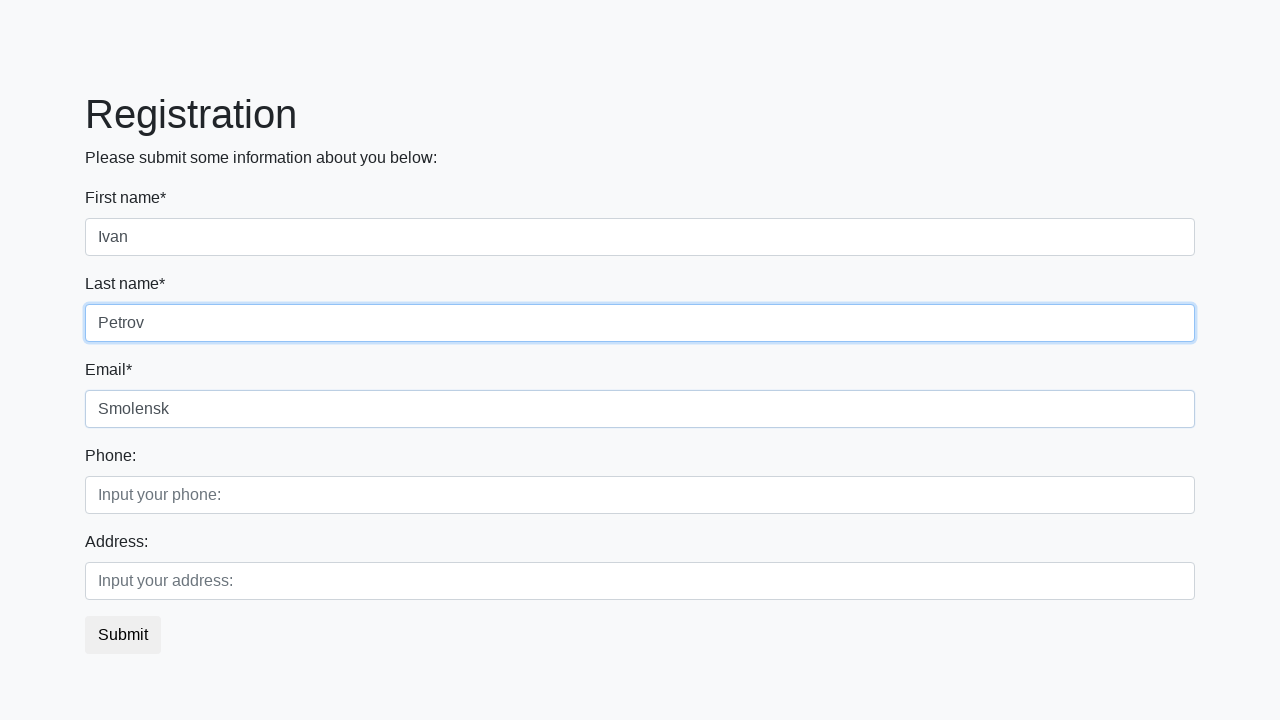

Clicked submit button at (123, 635) on button.btn
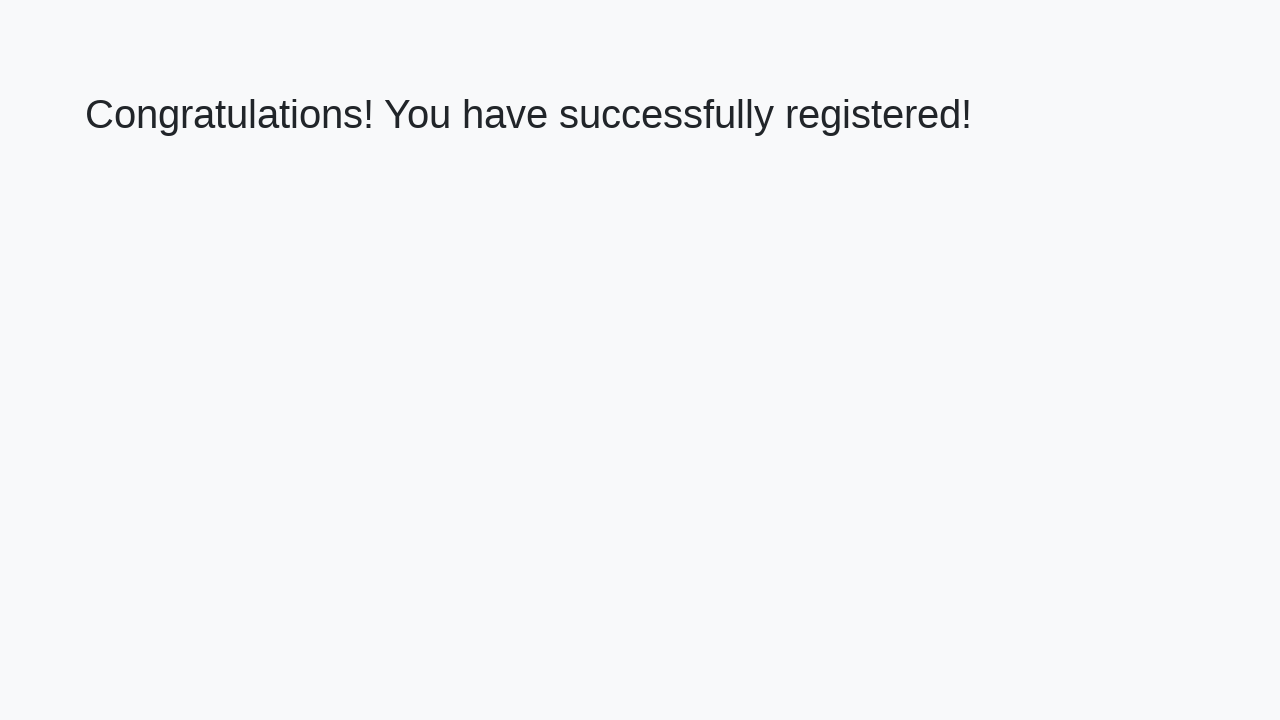

Success message element loaded
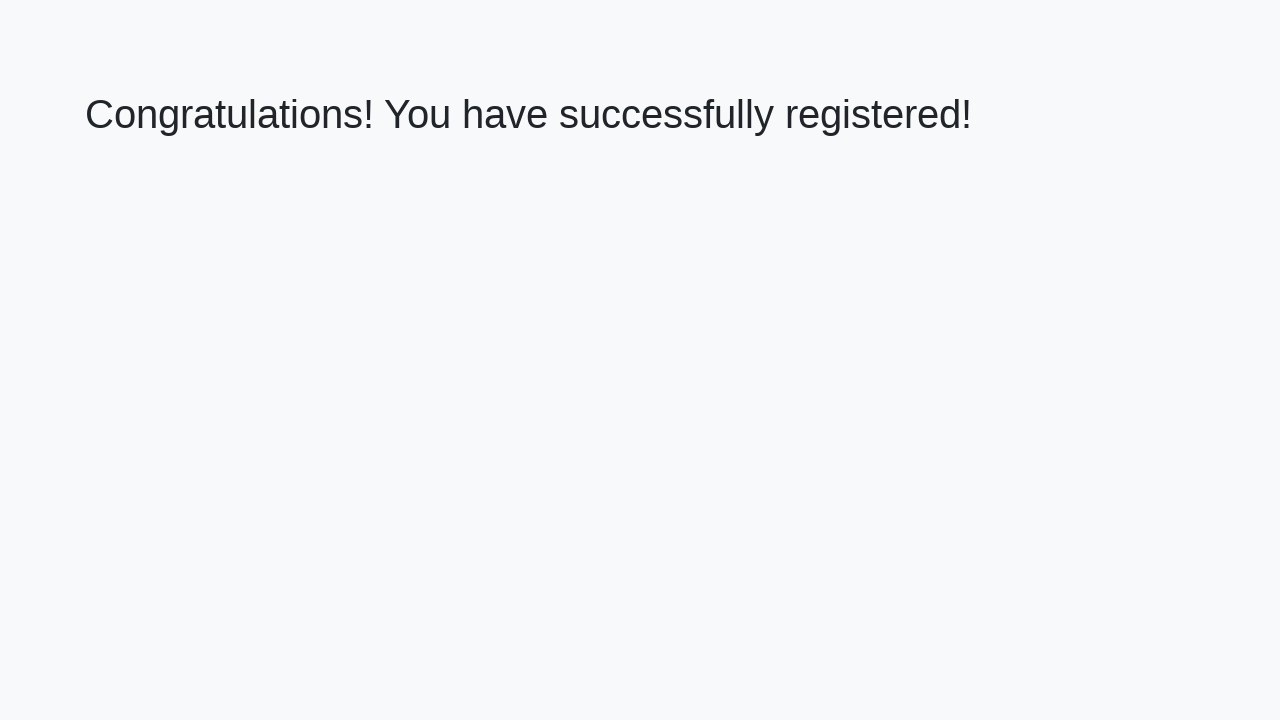

Retrieved success message text: 'Congratulations! You have successfully registered!'
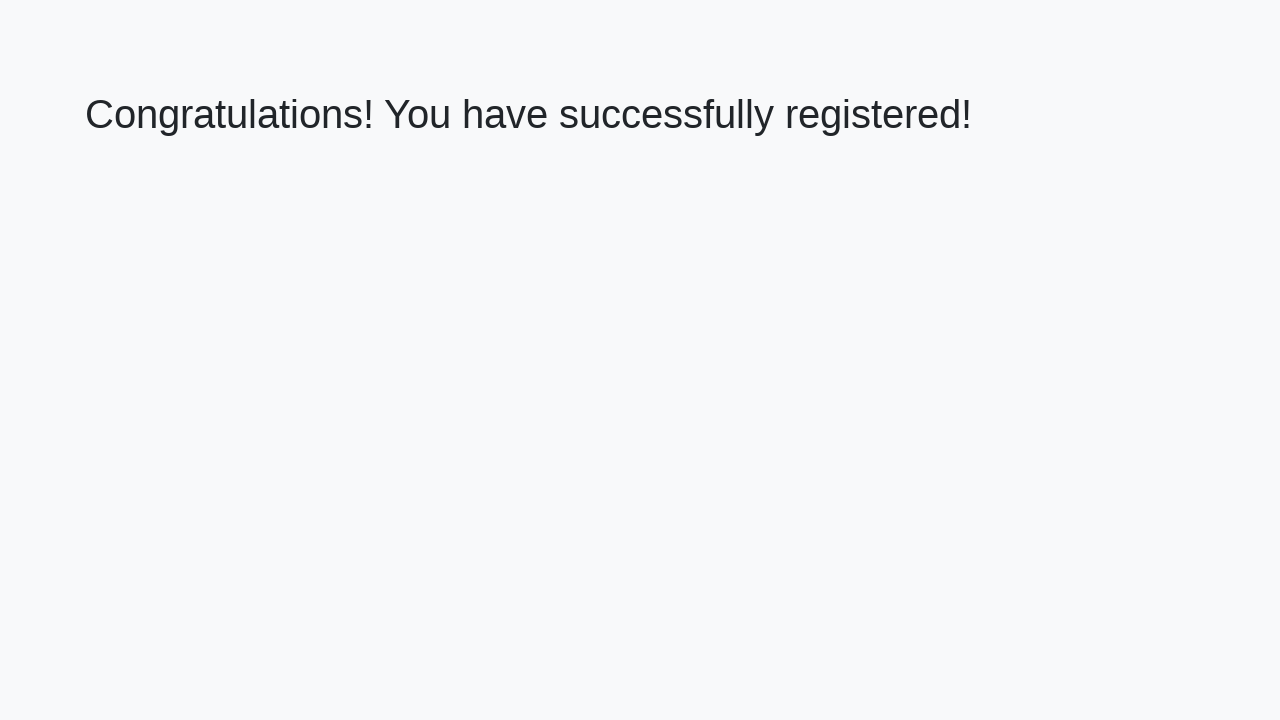

Verified success message matches expected text
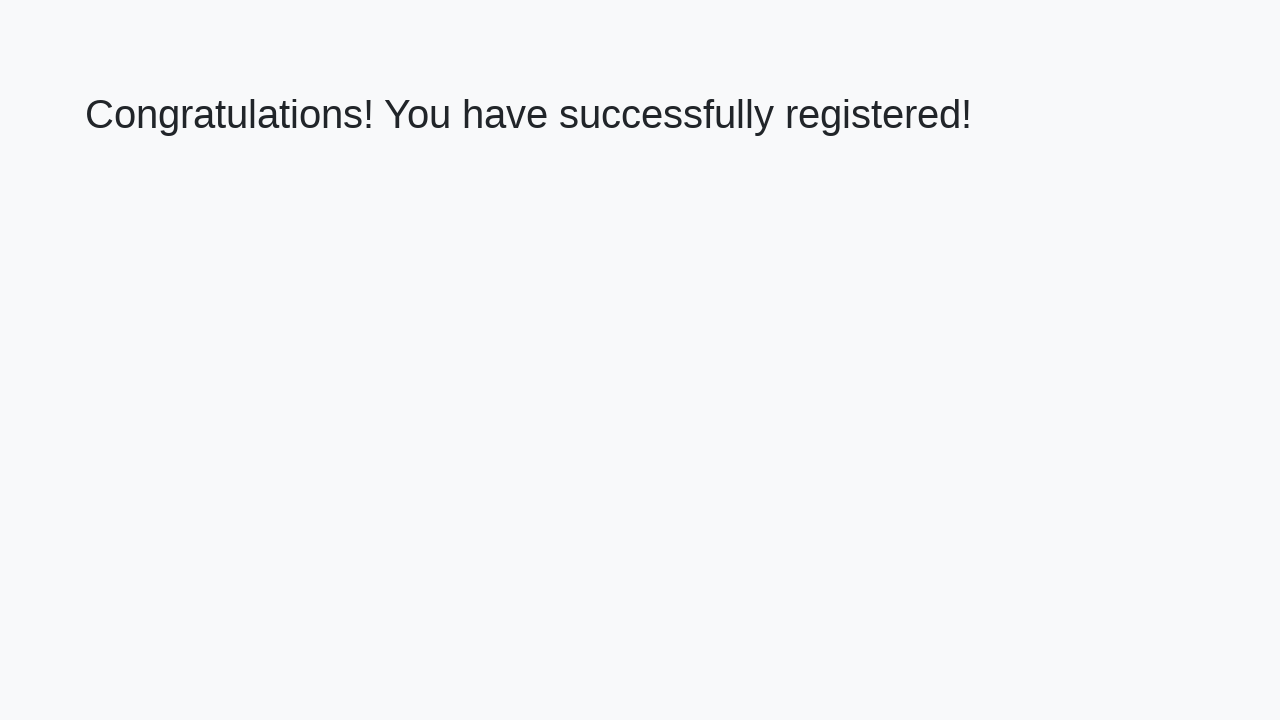

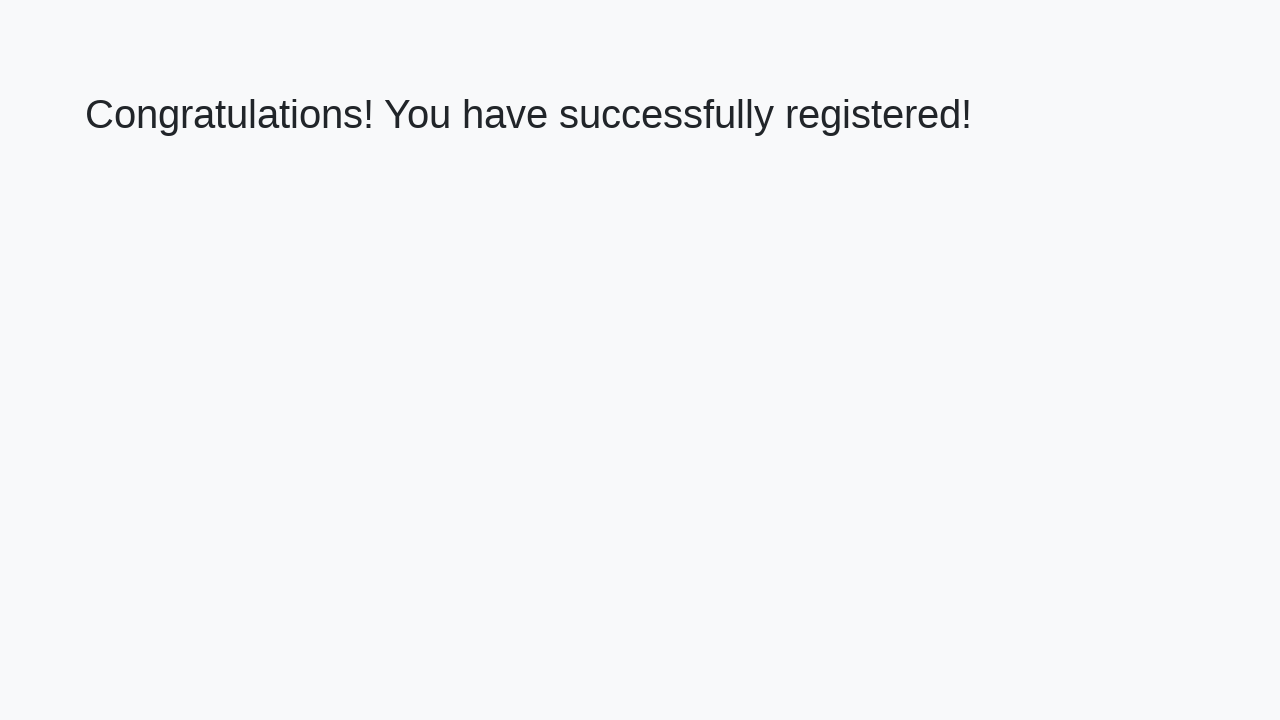